Navigates to Flipkart homepage and verifies the page loads by checking for the page title

Starting URL: https://www.flipkart.com

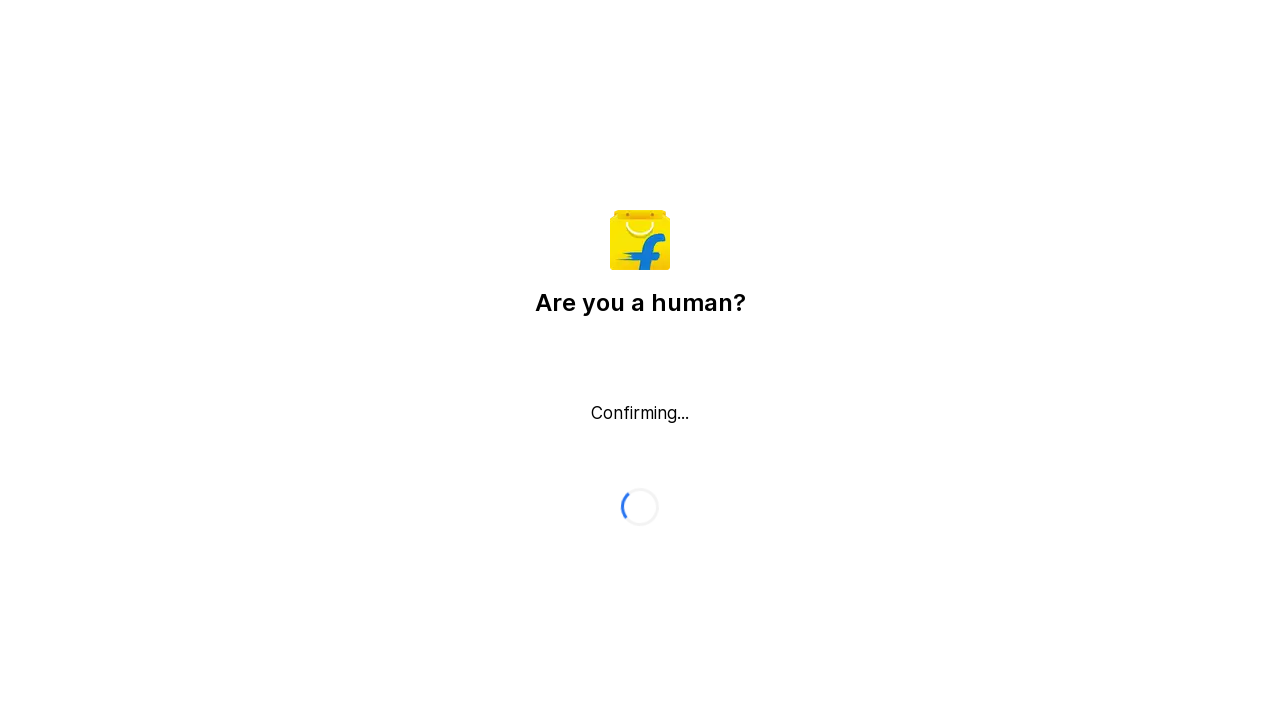

Waited for page to load with domcontentloaded state
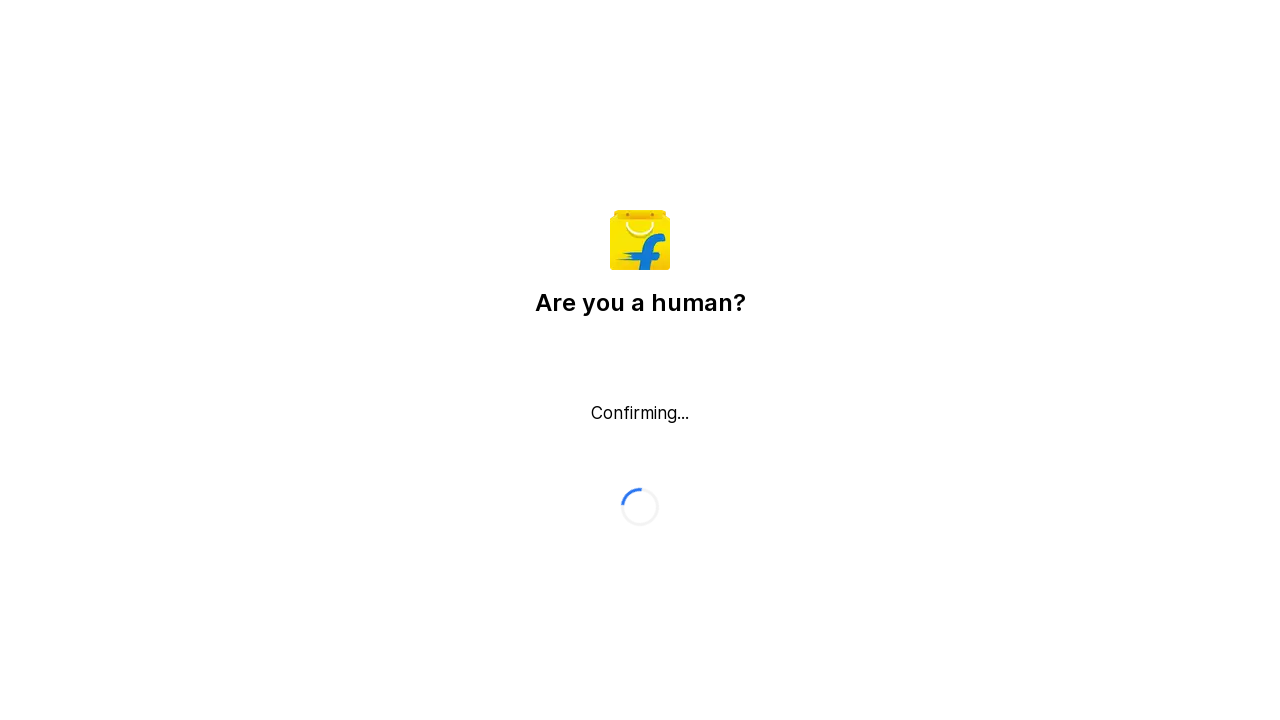

Retrieved page title
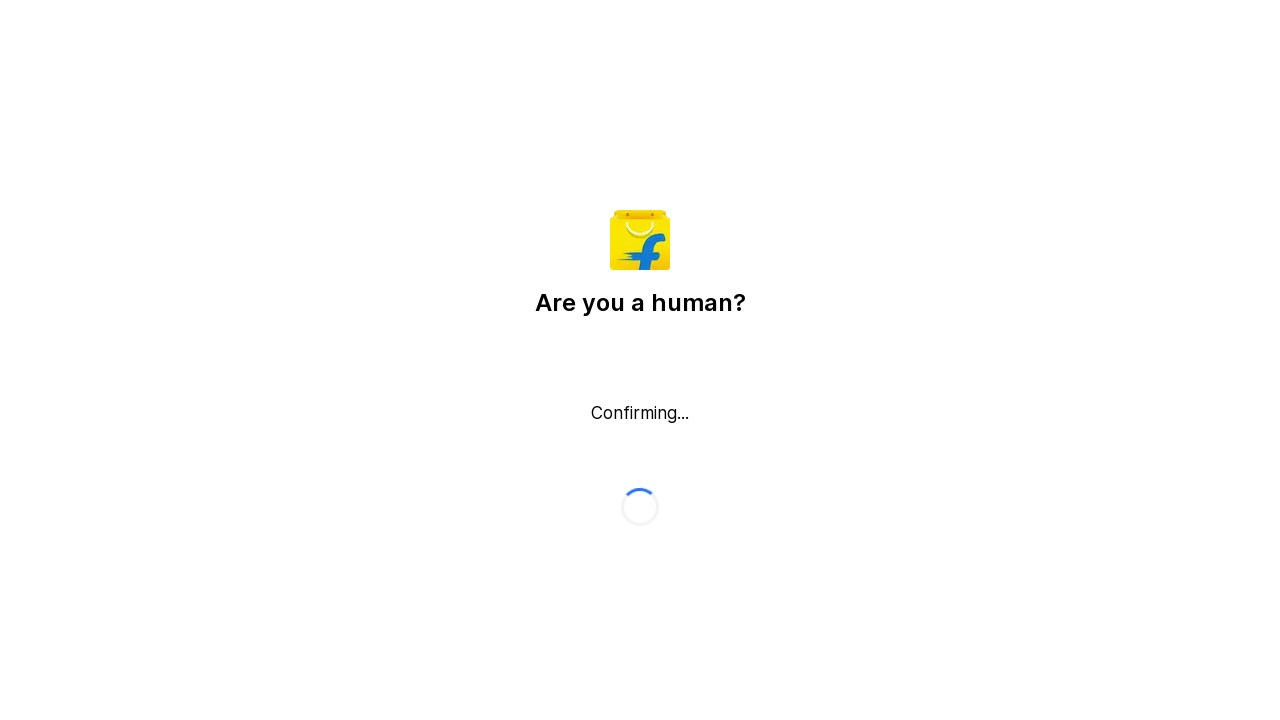

Verified page title is not empty
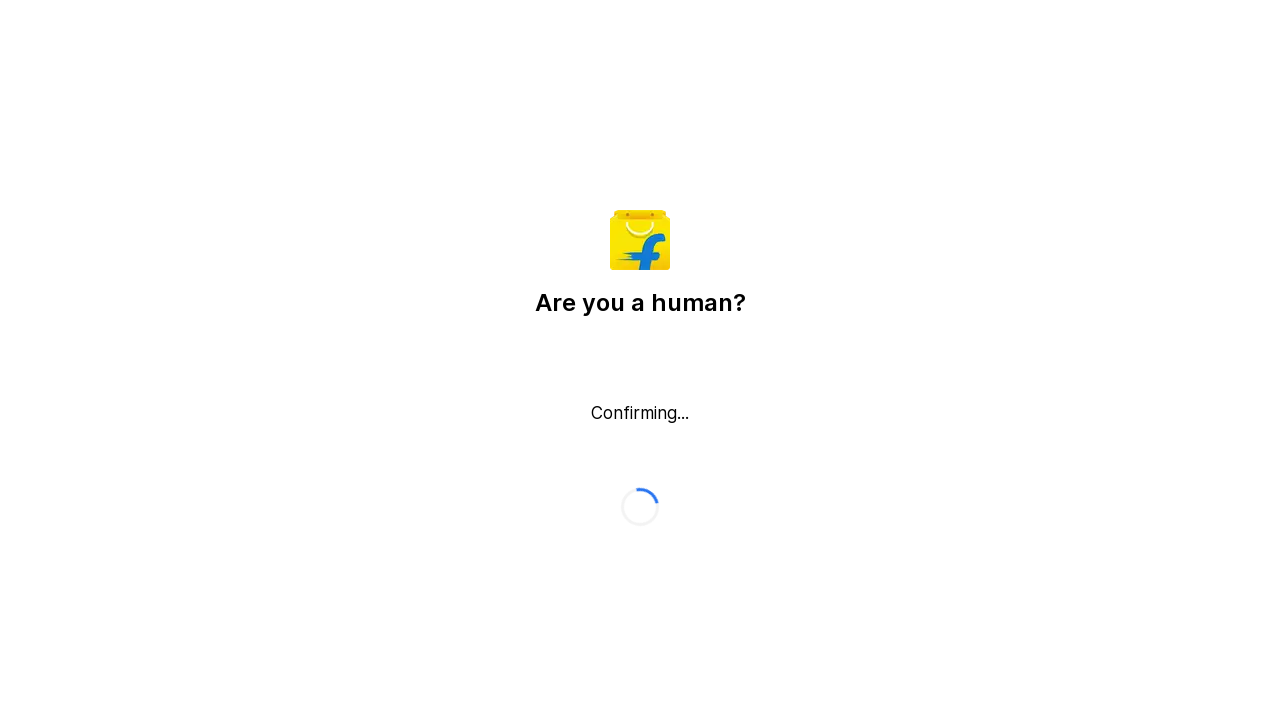

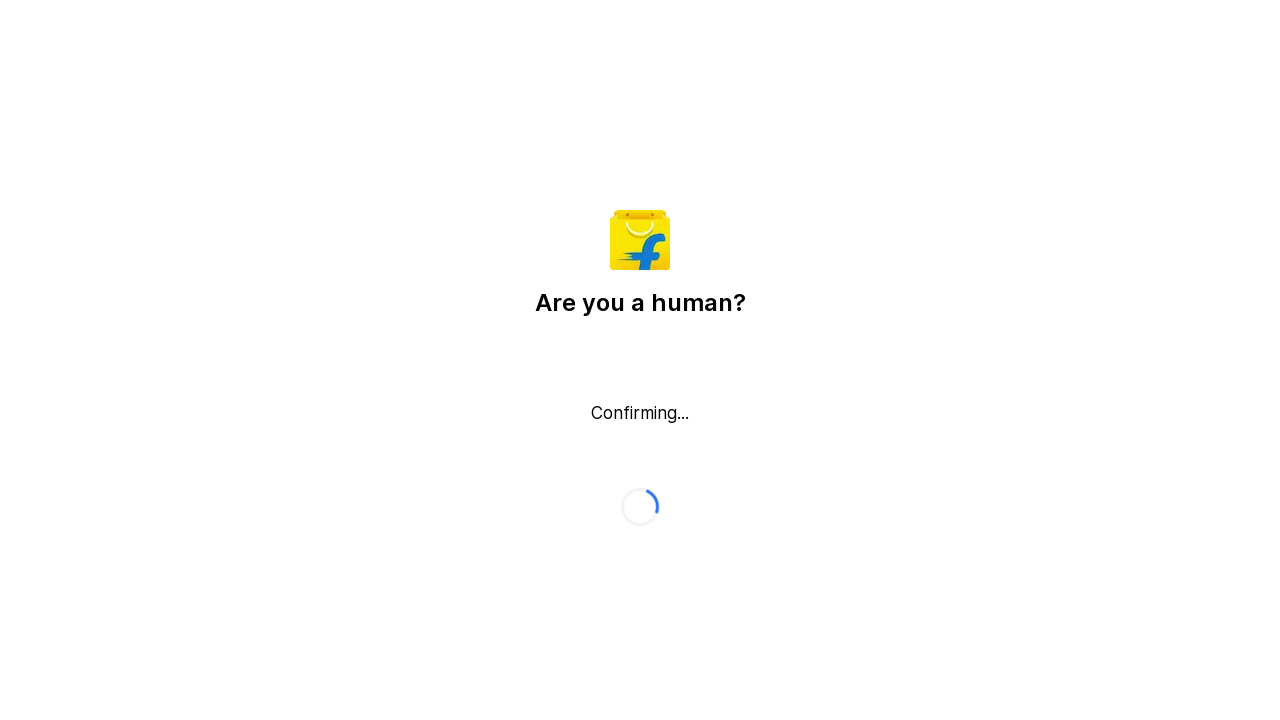